Tests dynamic element addition and removal functionality, then navigates to a table page to test element location within complex DOM structures

Starting URL: http://the-internet.herokuapp.com/add_remove_elements/

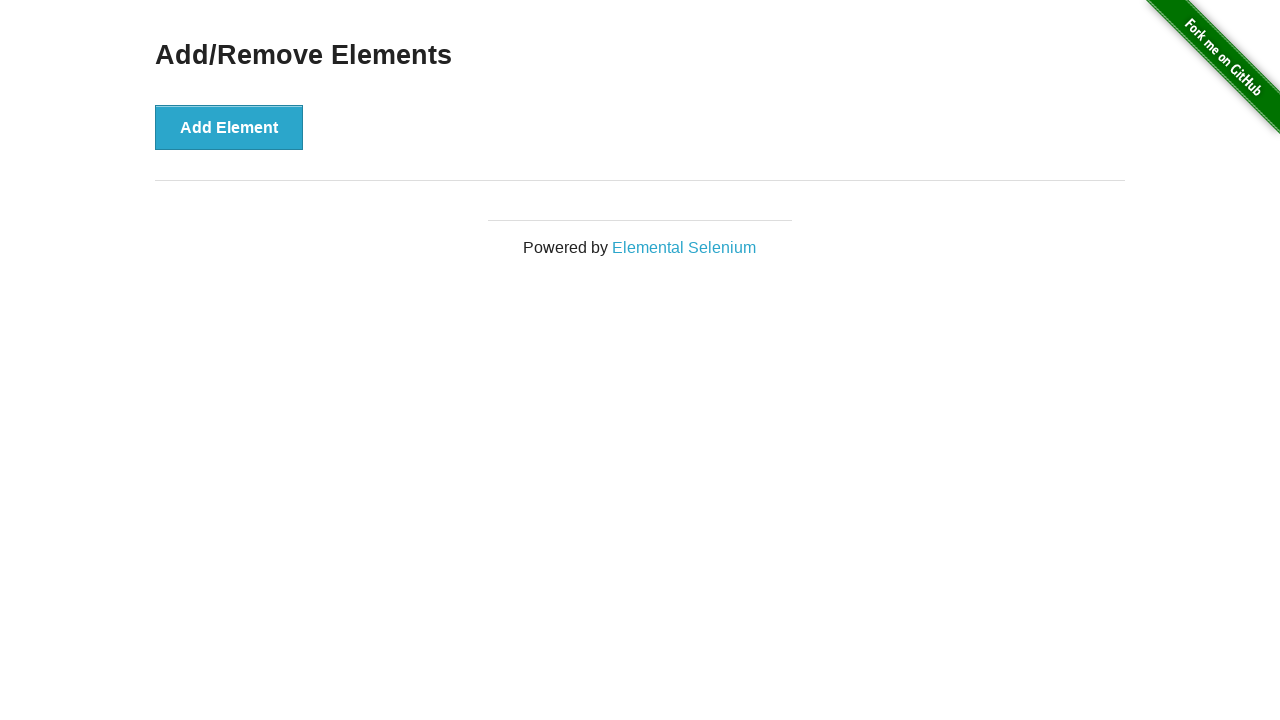

Clicked 'Add Element' button (iteration 1/3) at (229, 127) on xpath=//div[@class='example']//child::button[text() = 'Add Element' and @onclick
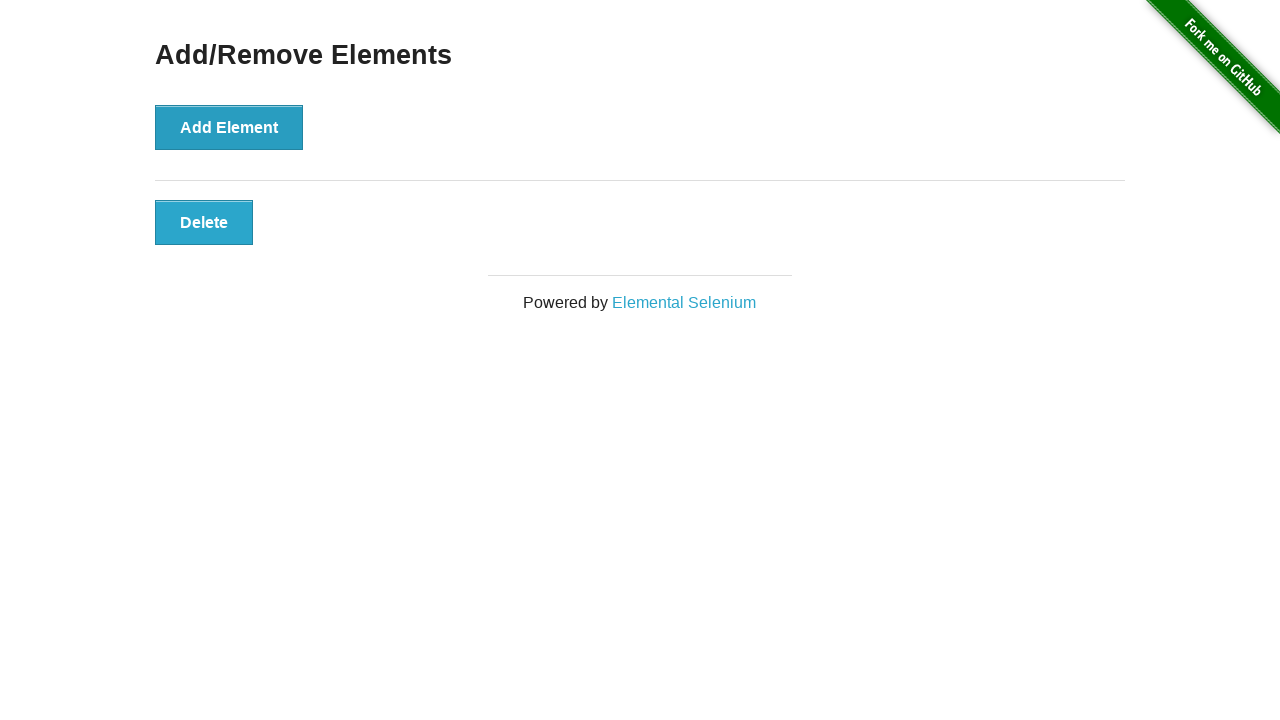

Clicked 'Add Element' button (iteration 2/3) at (229, 127) on xpath=//div[@class='example']//child::button[text() = 'Add Element' and @onclick
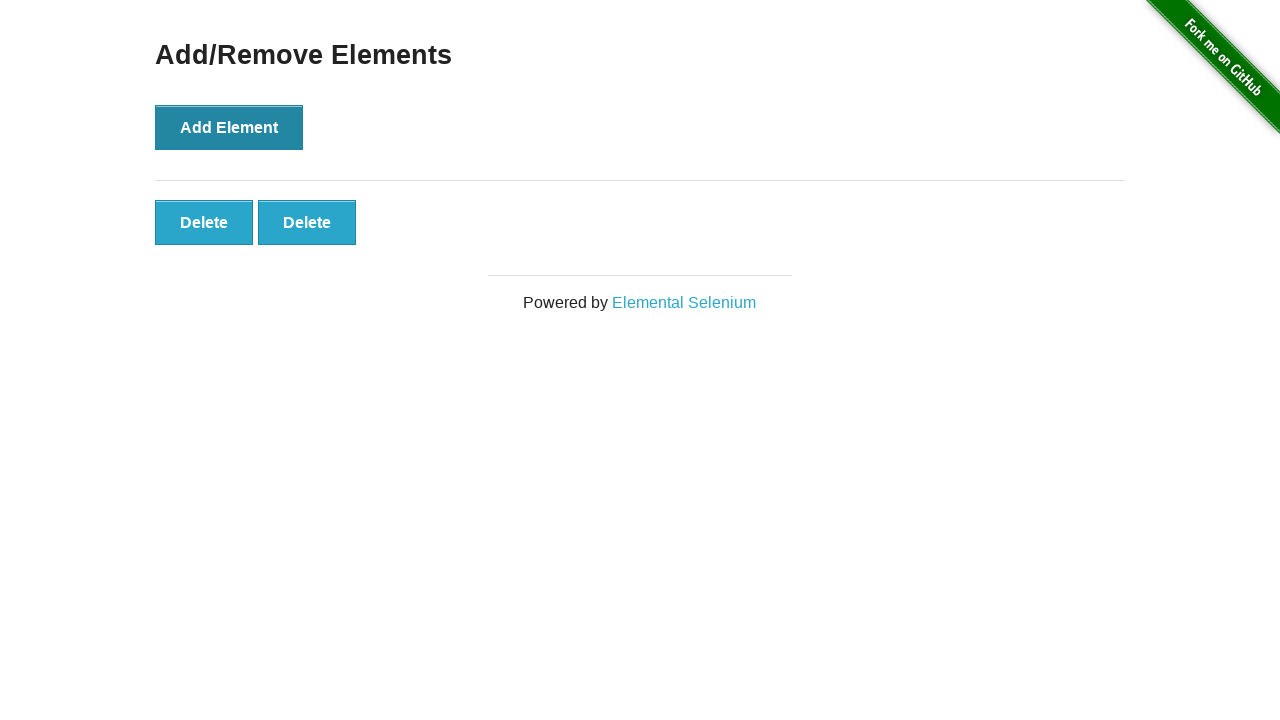

Clicked 'Add Element' button (iteration 3/3) at (229, 127) on xpath=//div[@class='example']//child::button[text() = 'Add Element' and @onclick
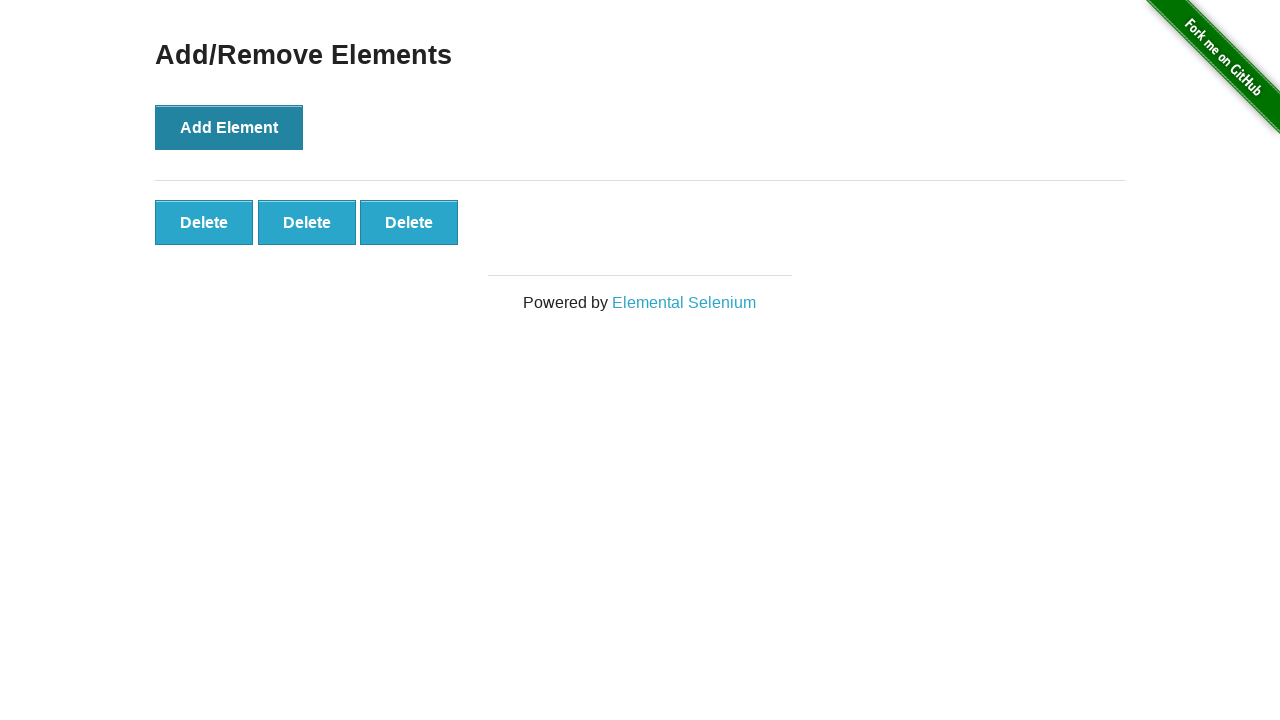

Verified last added element is present
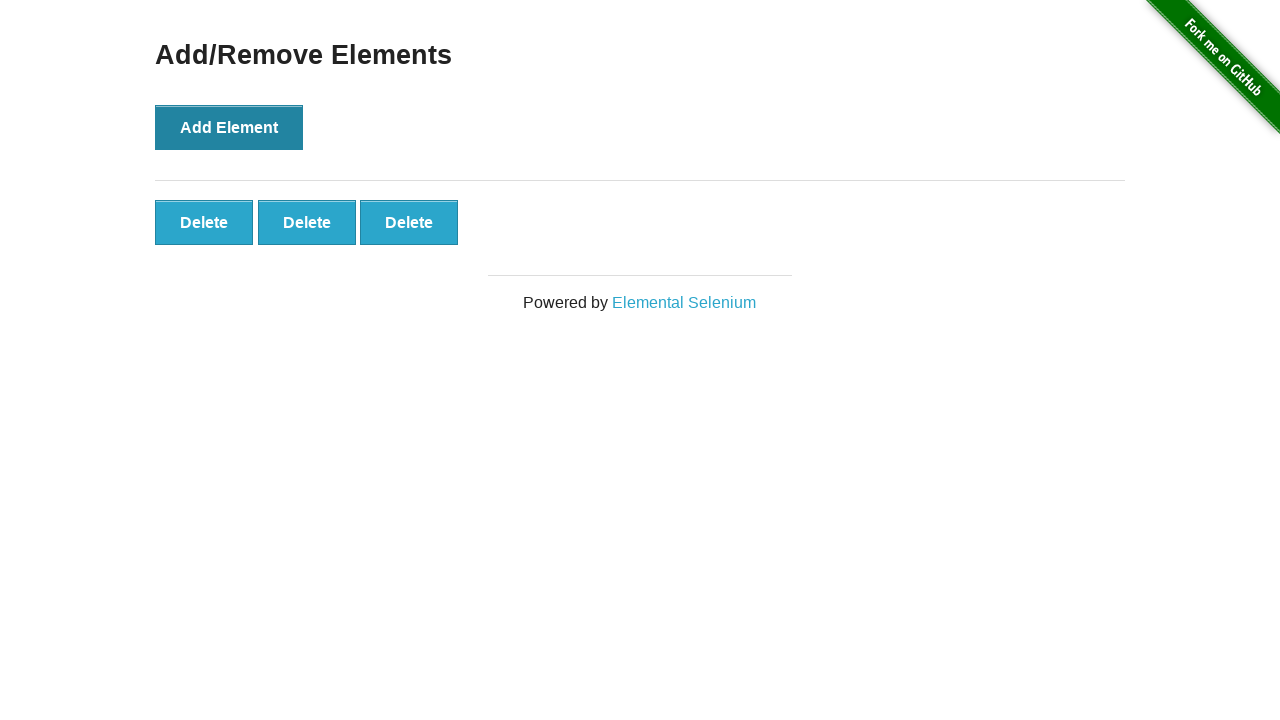

Navigated to challenging DOM page
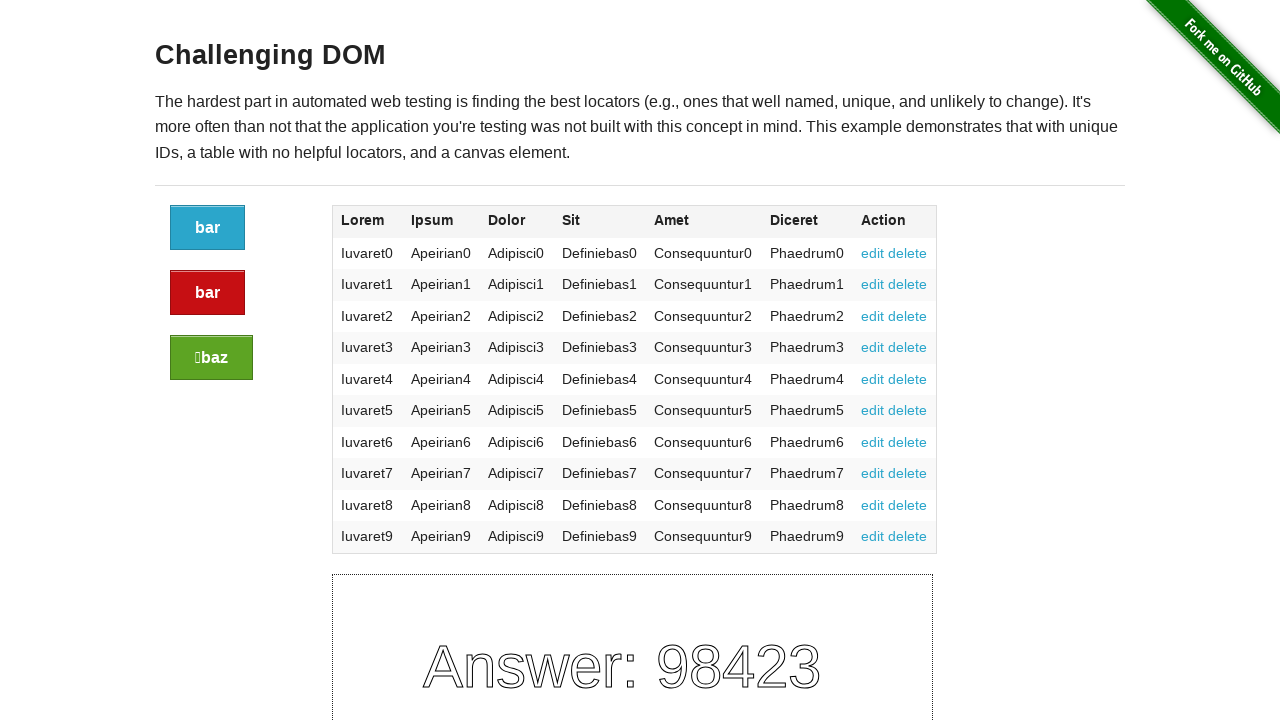

Table headers loaded and visible
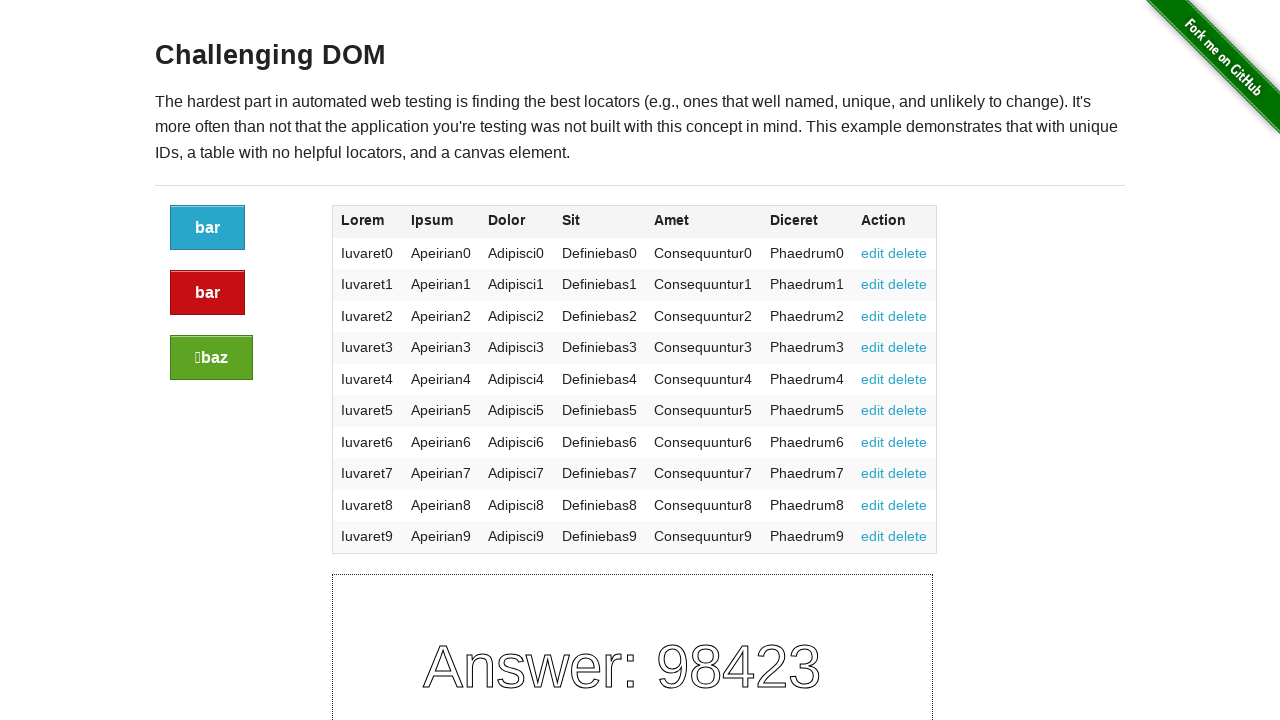

Retrieved all table headers (7 elements found)
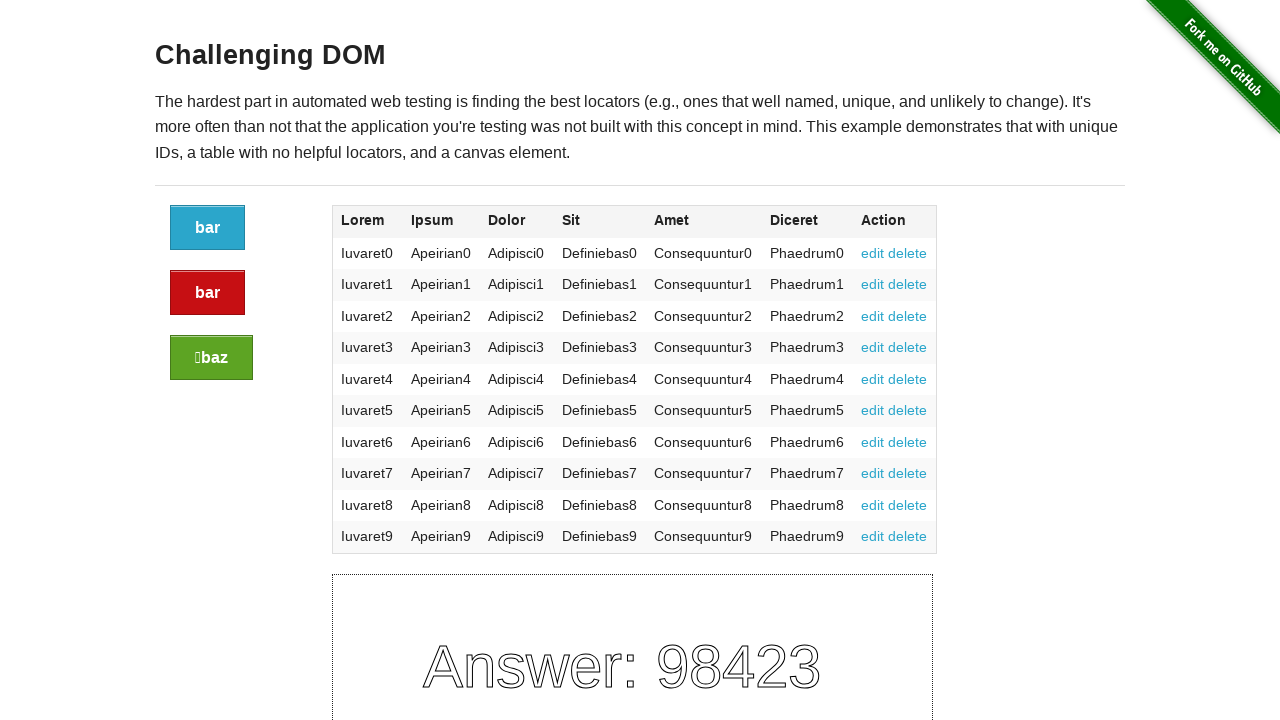

Found 'Lorem' column at index 1
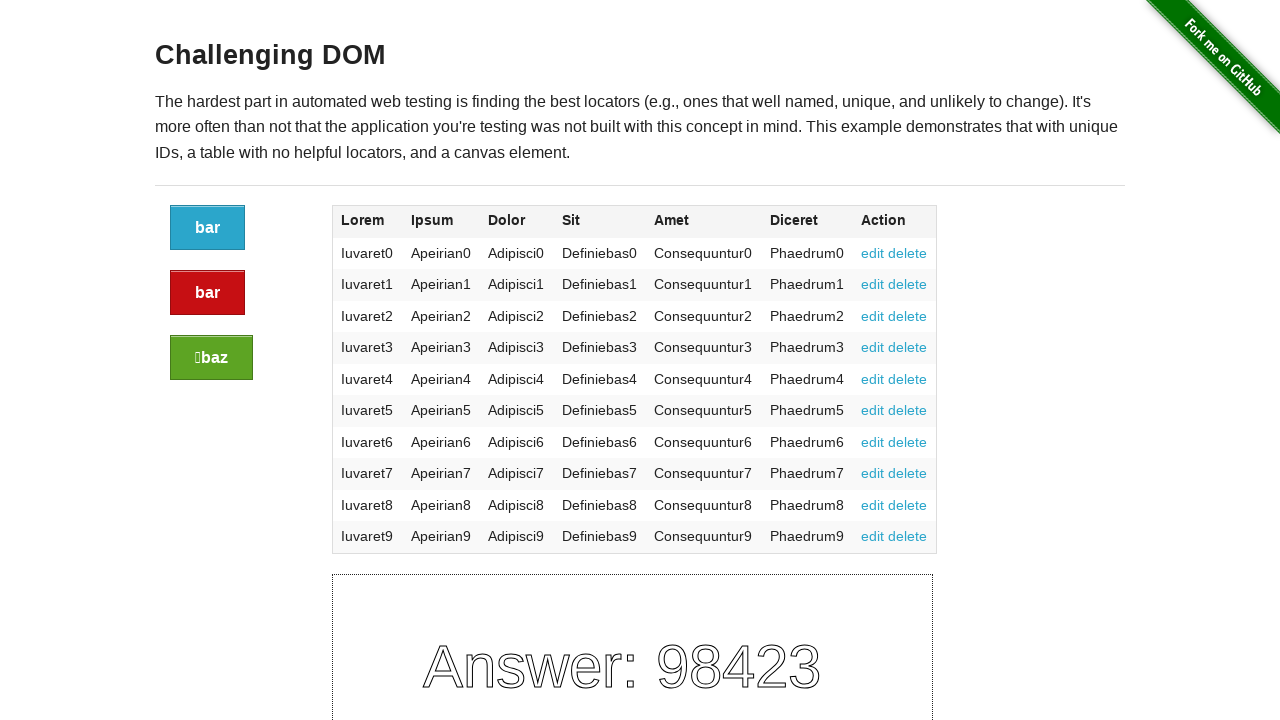

Retrieved all table rows (10 rows found)
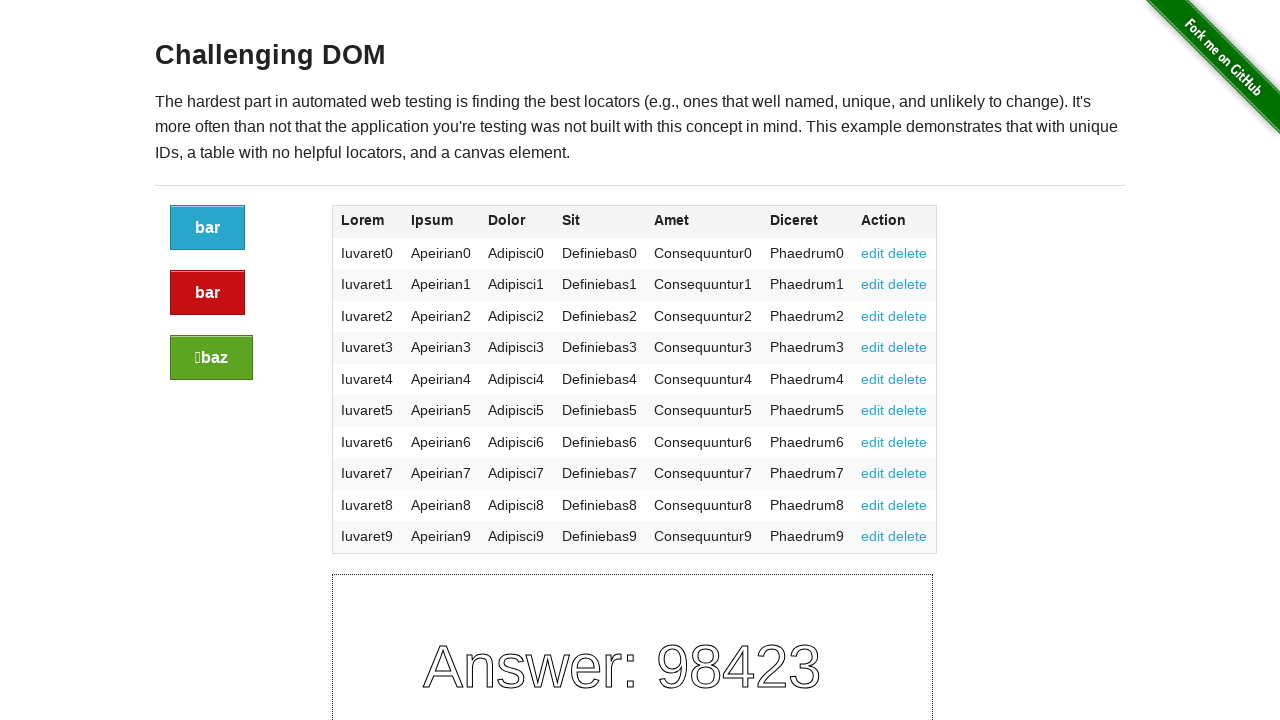

Found row containing 'Apeirian9' at index 11
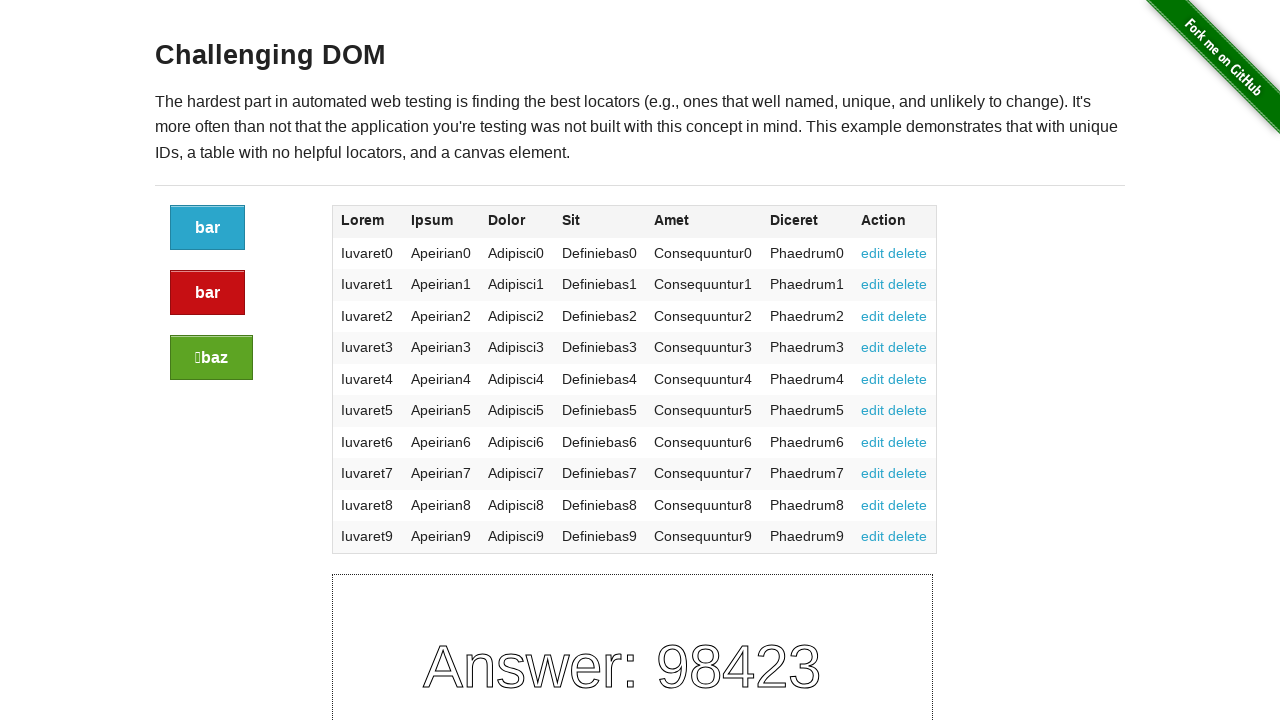

Target cell at row 11, column 1 is visible and exists
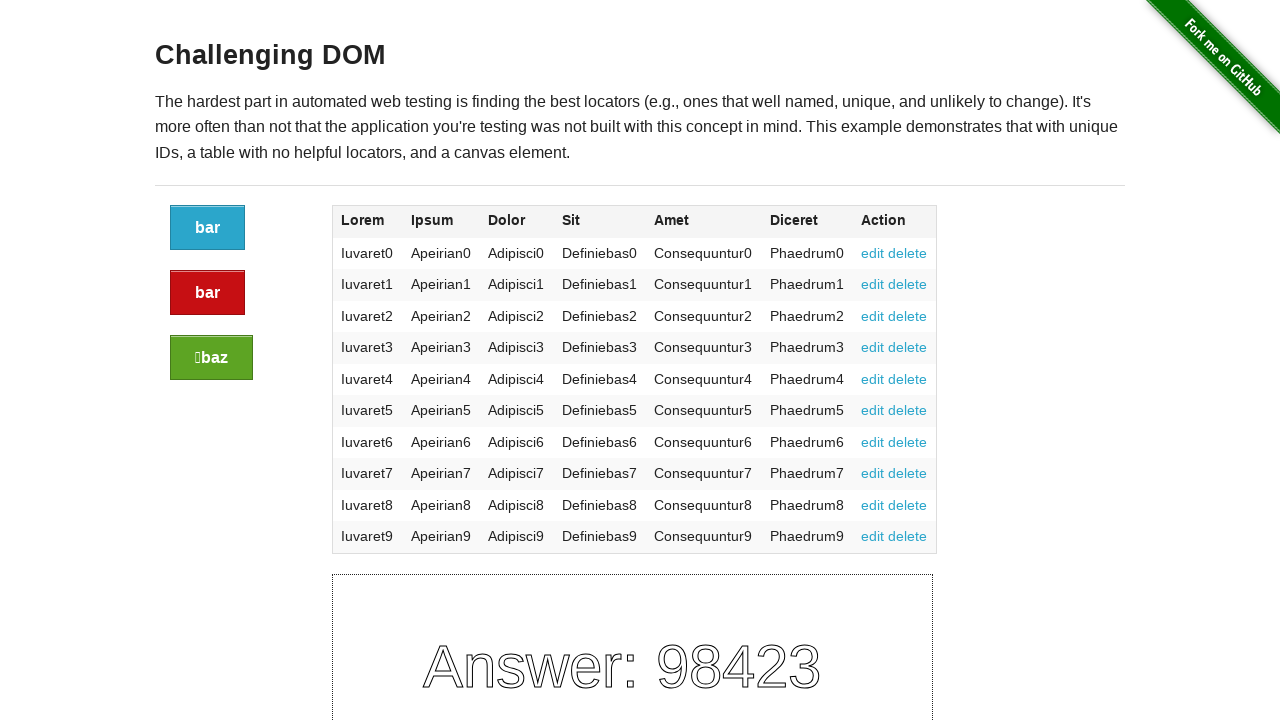

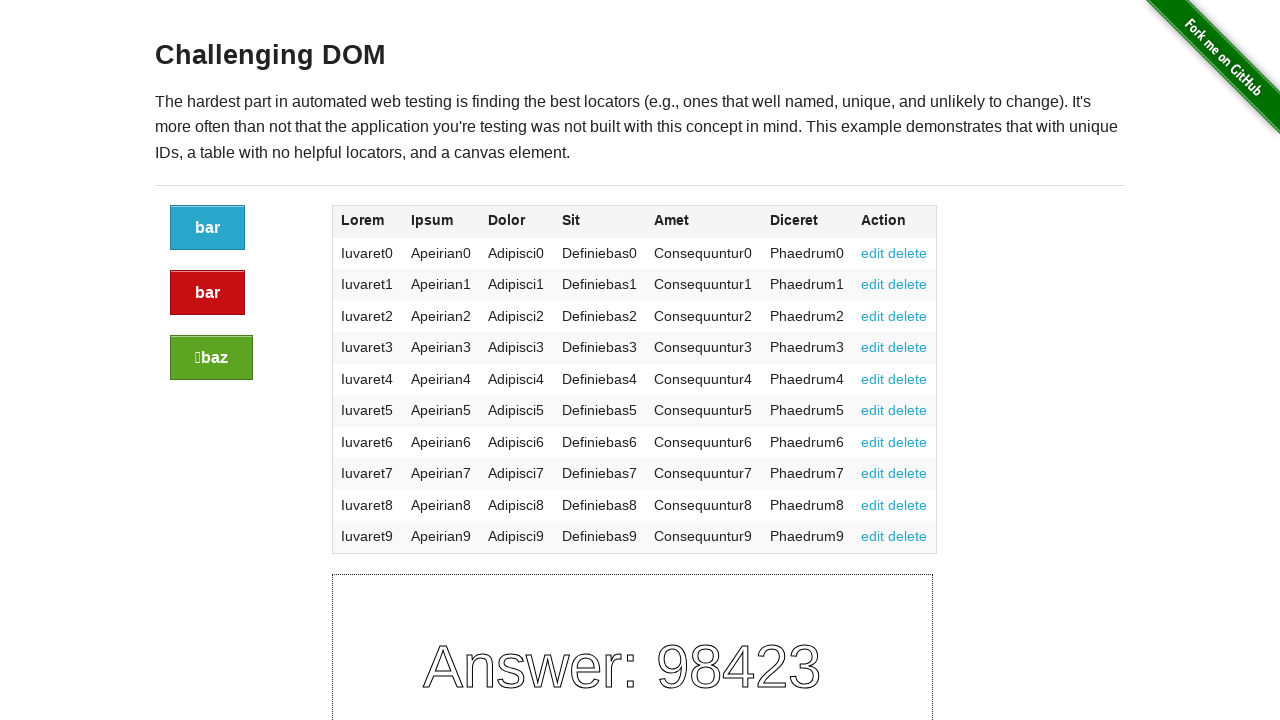